Tests window/tab handling by navigating to a page, clicking a link that opens a new window, switching to the new window to verify its content, and switching back to the original window.

Starting URL: https://the-internet.herokuapp.com/windows

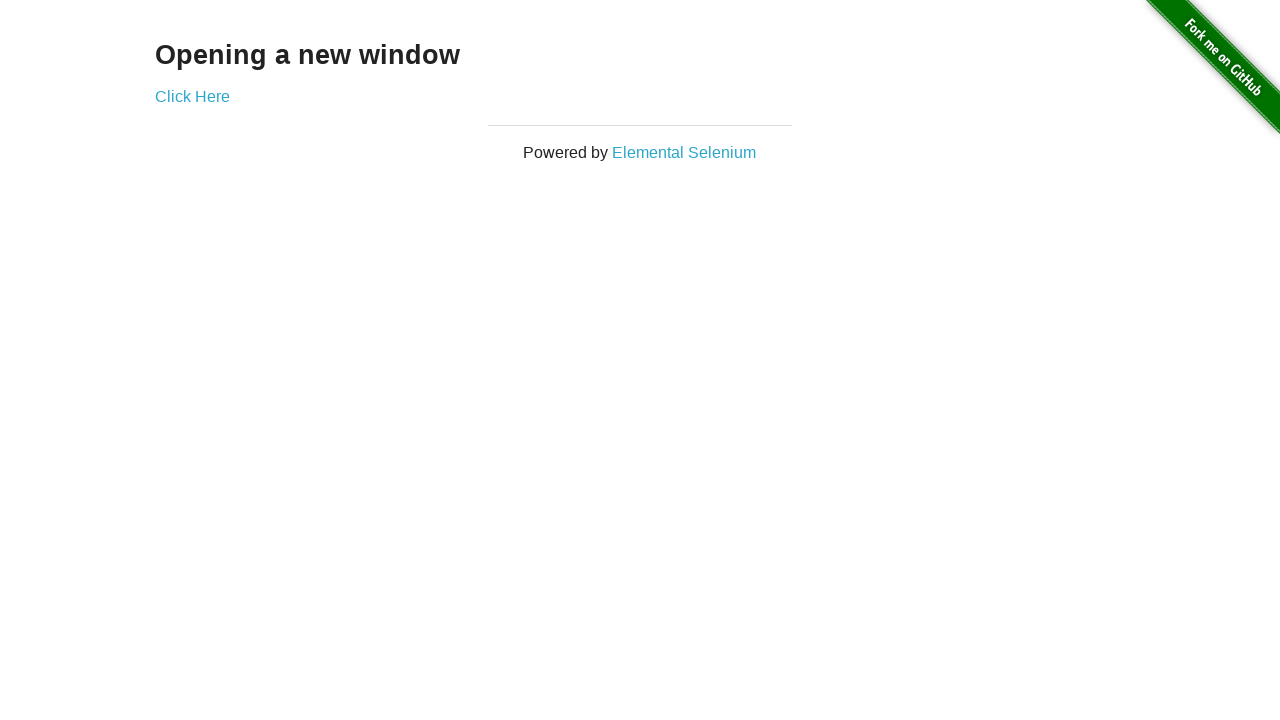

Retrieved h3 text content from initial page
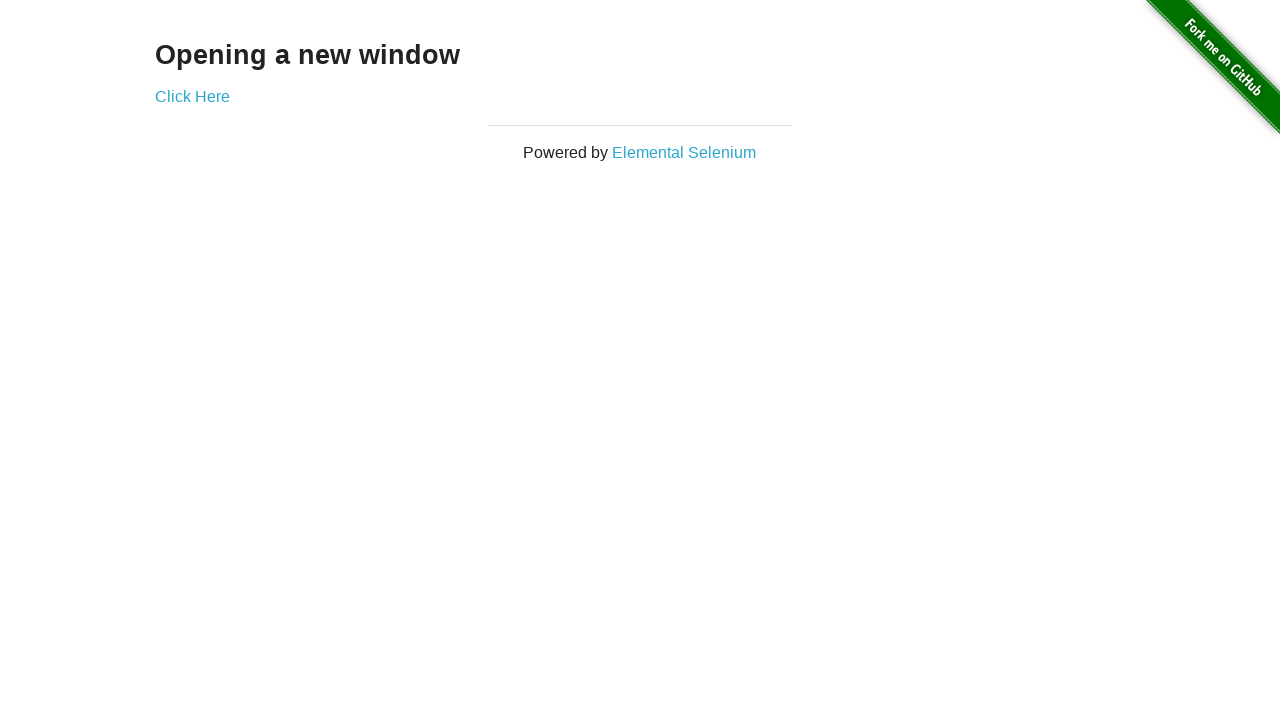

Verified h3 text is 'Opening a new window'
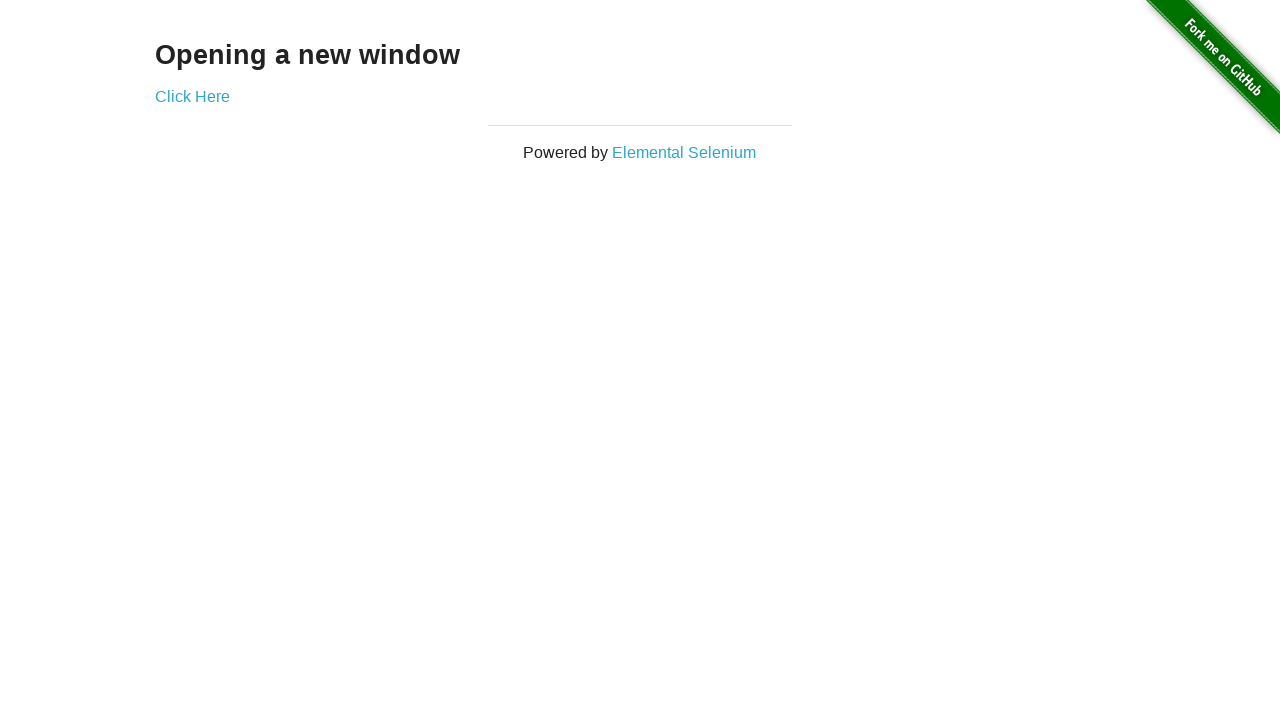

Verified initial page title contains 'The Internet'
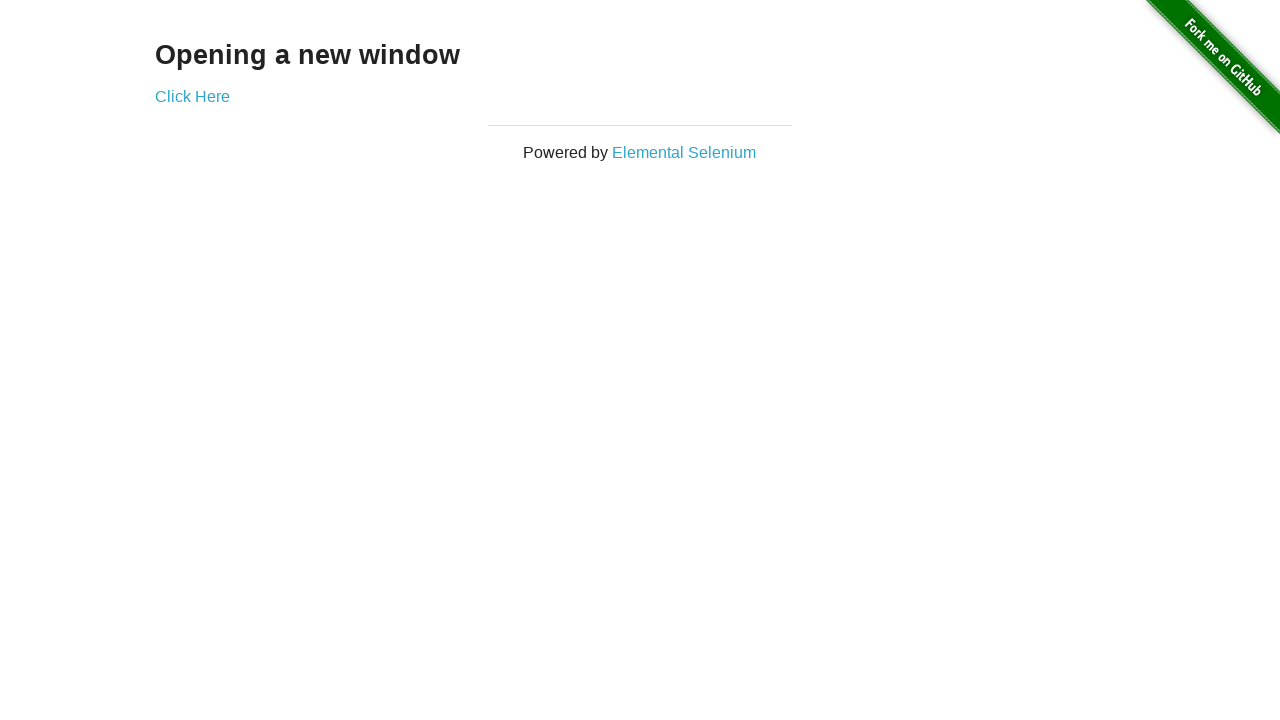

Clicked 'Click Here' link to open new window at (192, 96) on text=Click Here
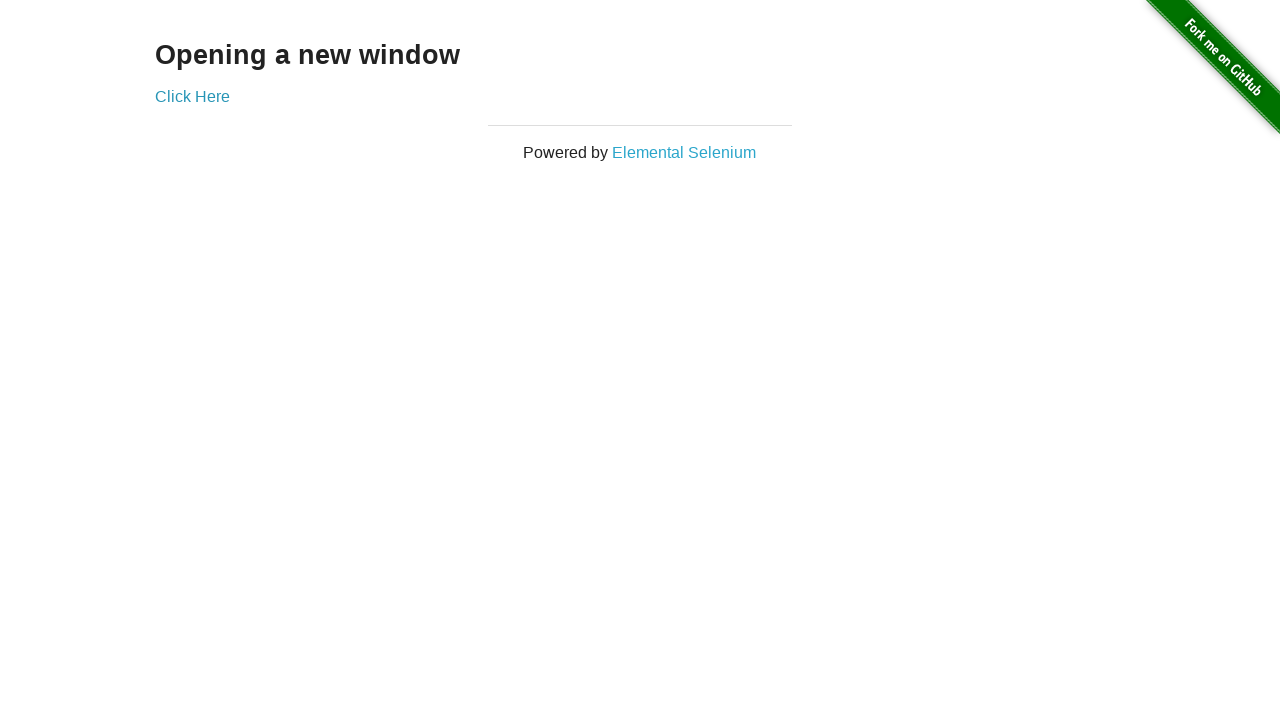

New window loaded and ready
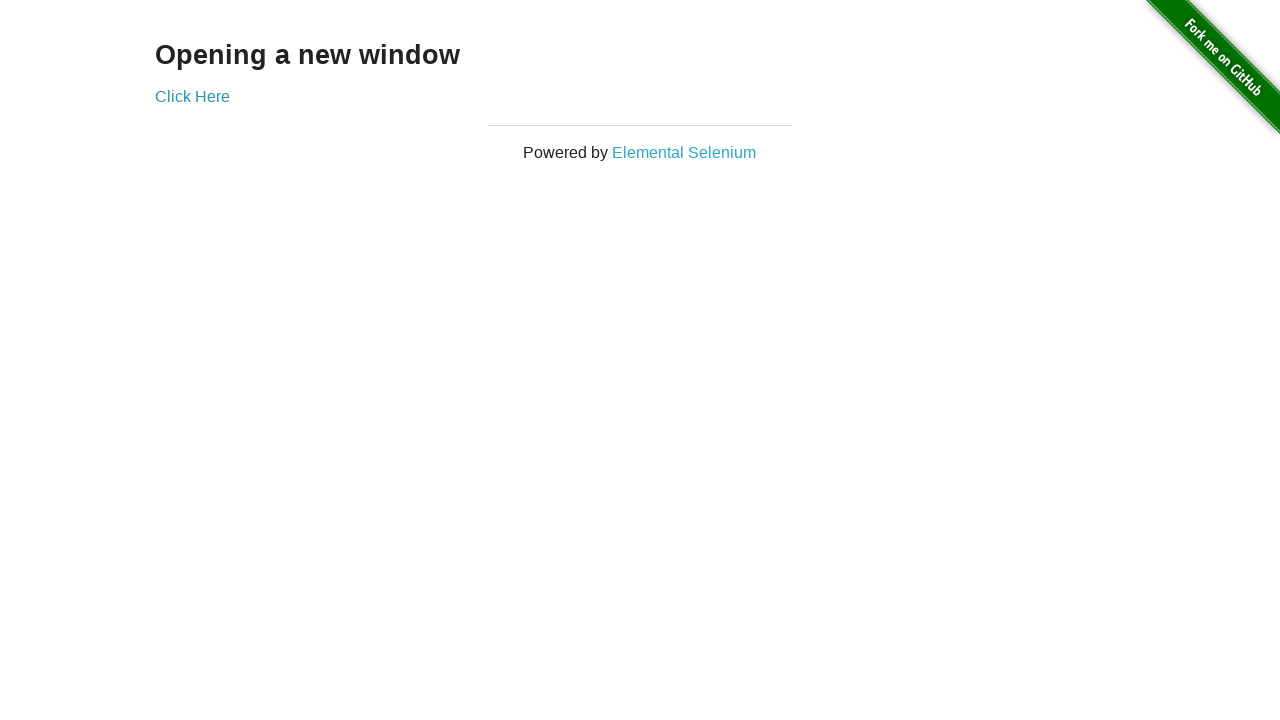

Verified new window title is 'New Window'
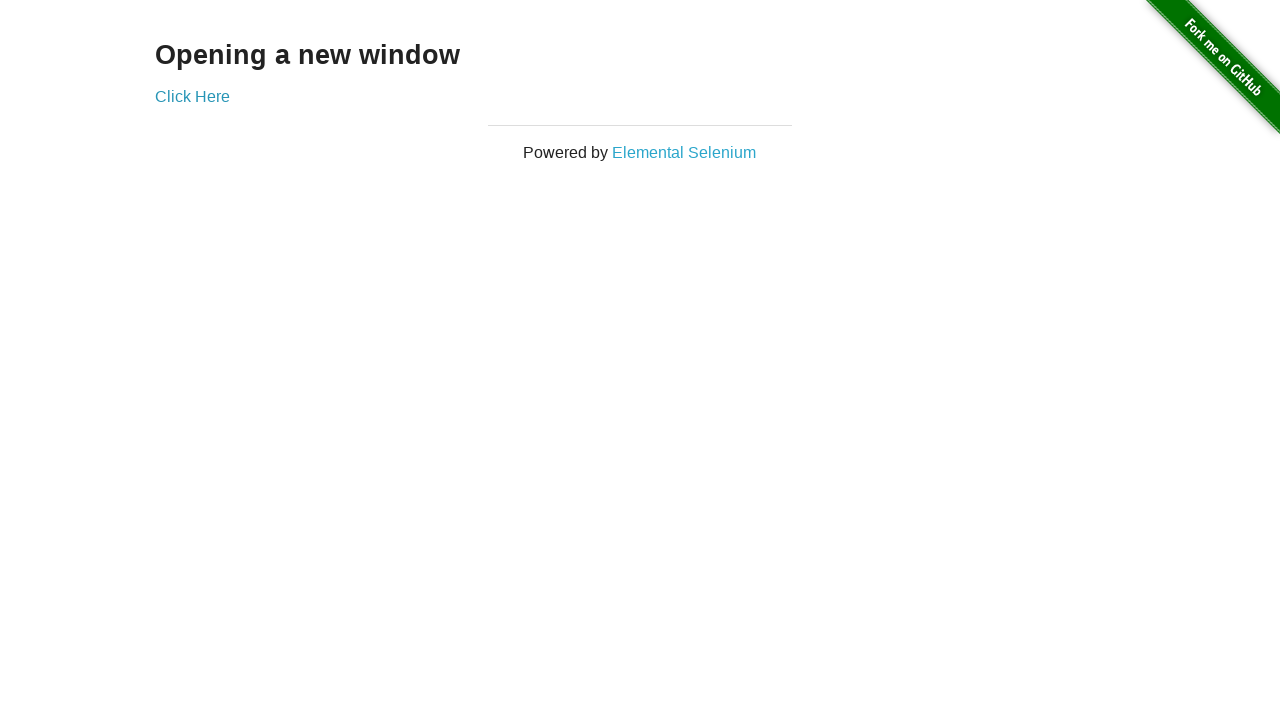

Retrieved h3 text content from new window
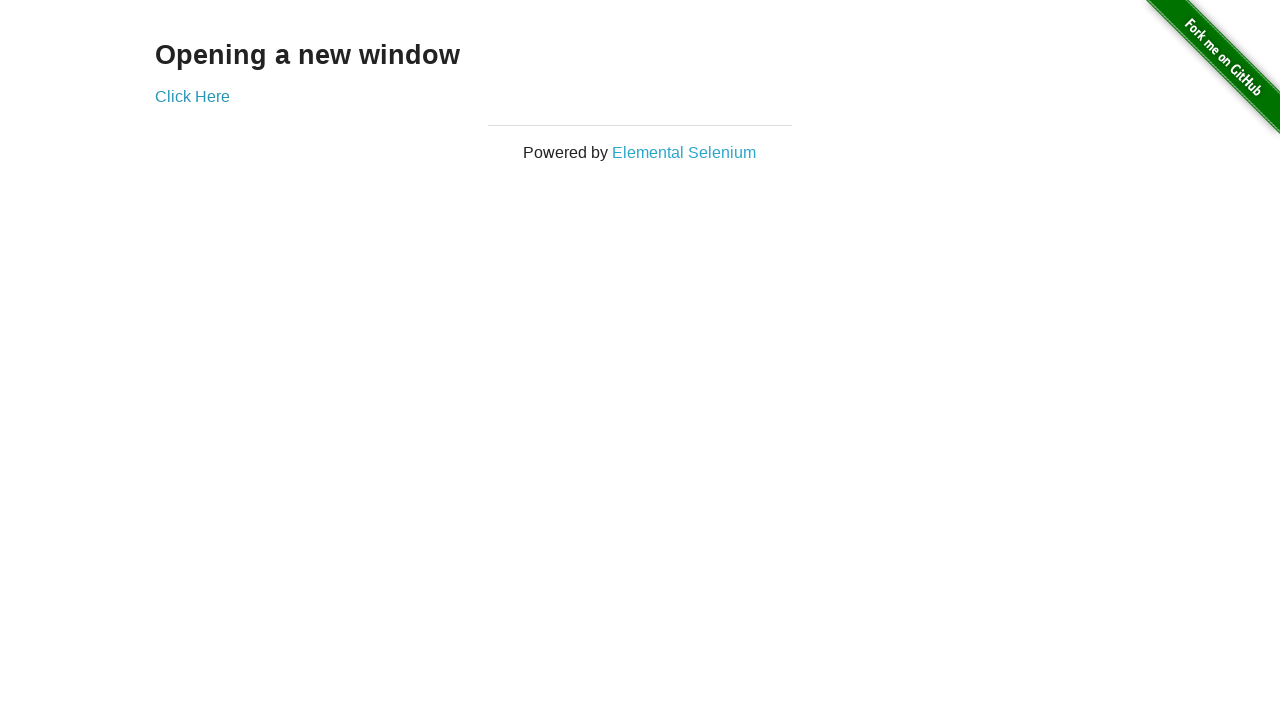

Verified new window h3 text is 'New Window'
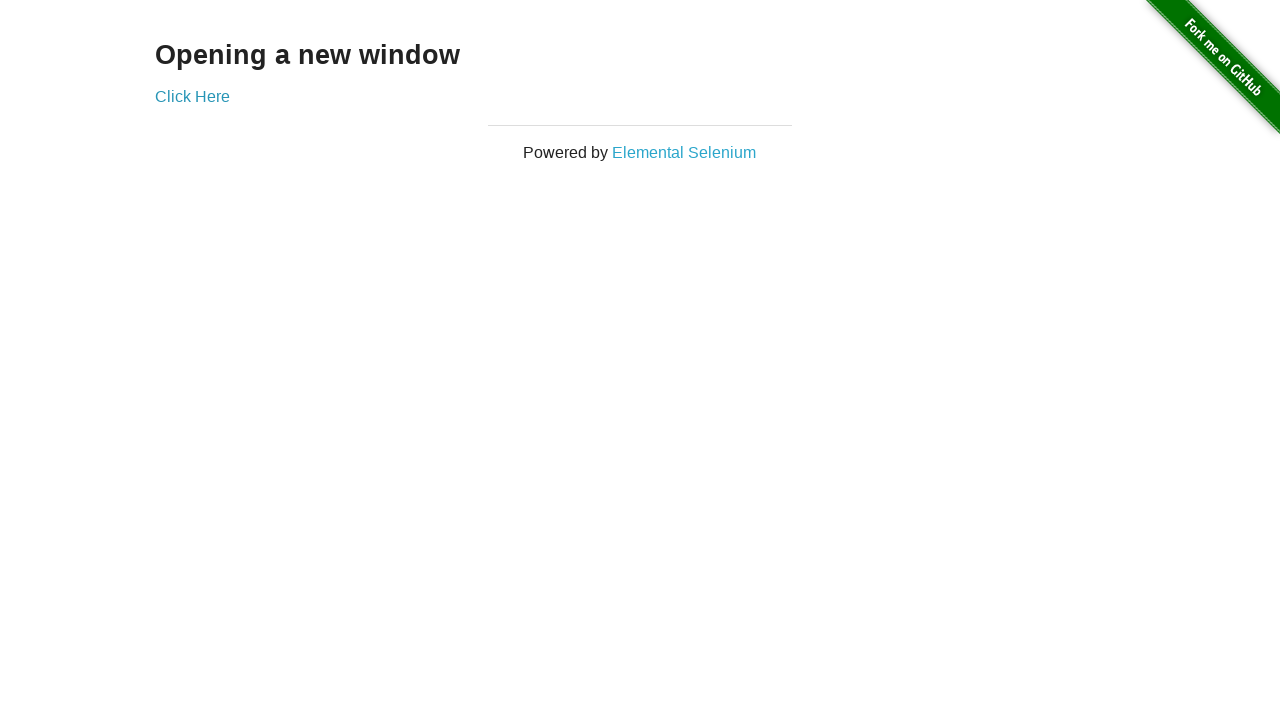

Switched back to original window
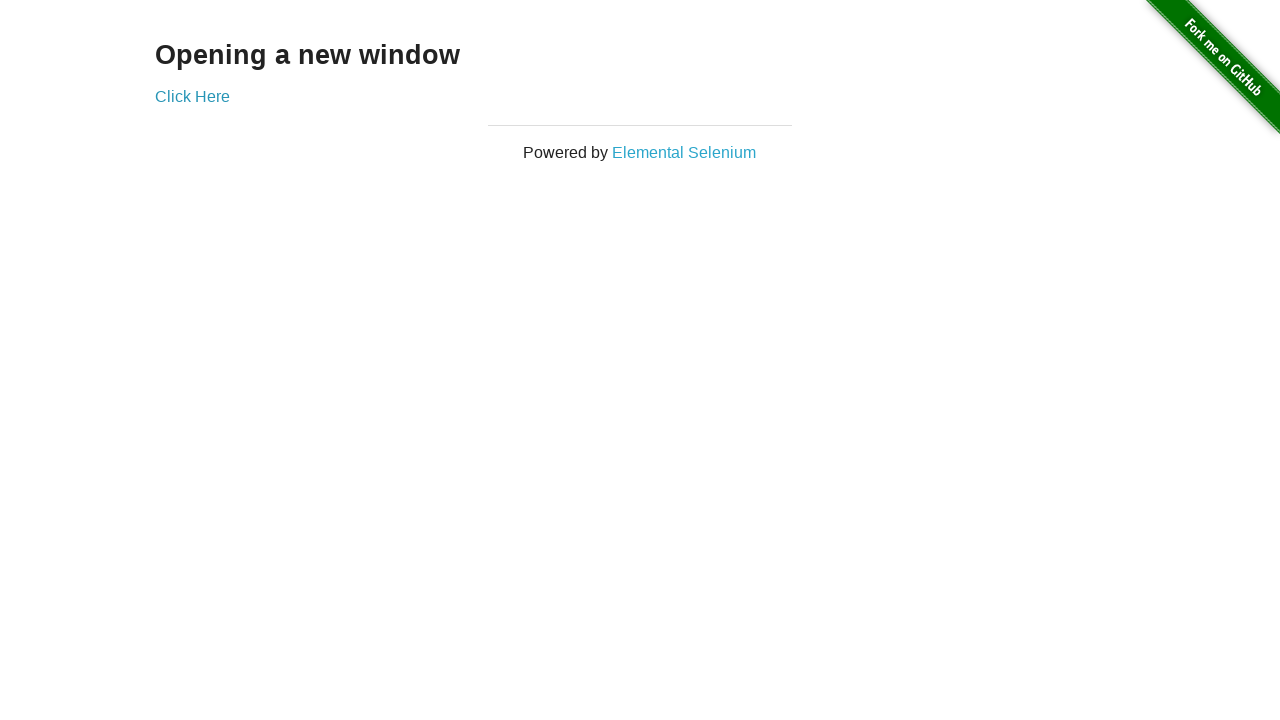

Verified original page title still contains 'The Internet'
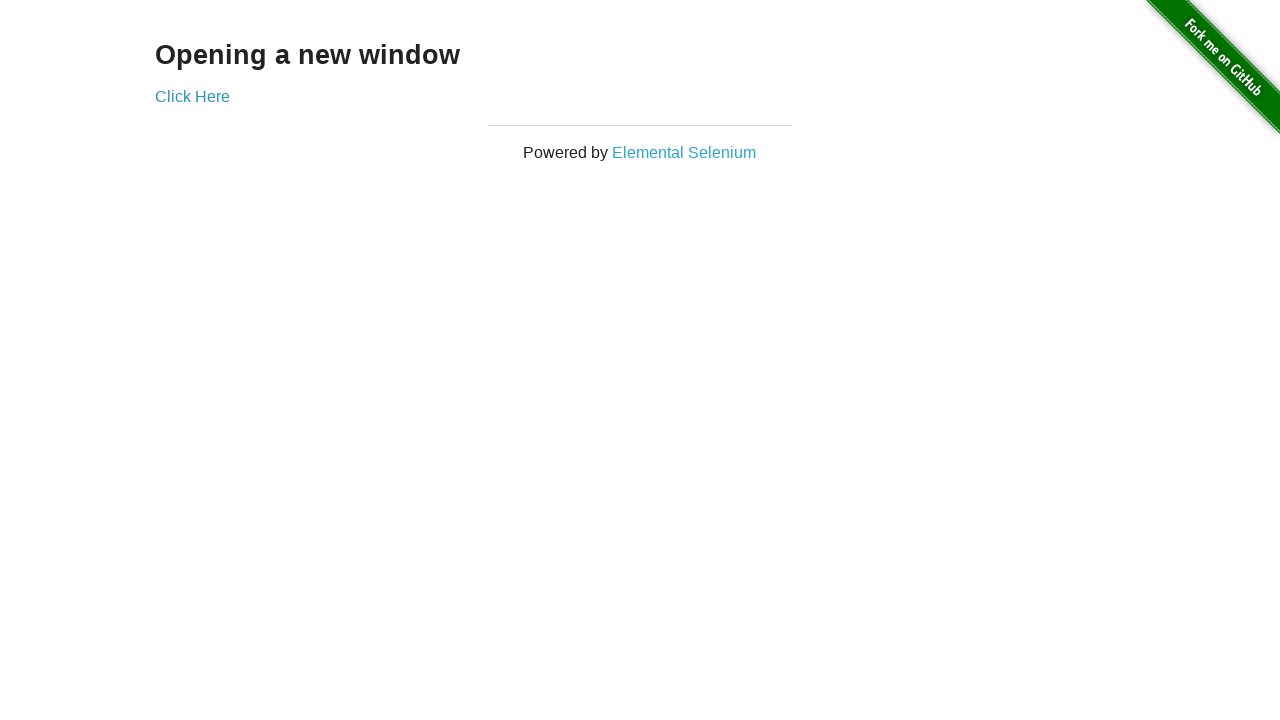

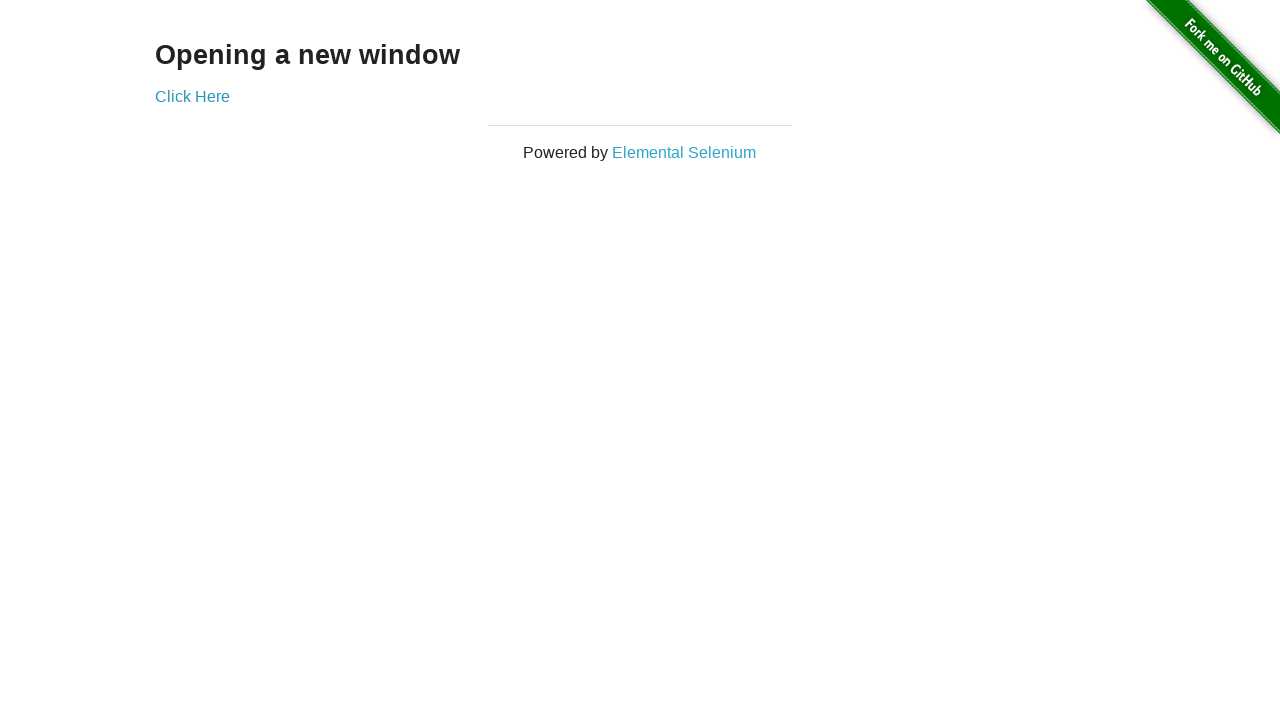